Navigates to YouTube homepage and verifies that the page title does not contain "best"

Starting URL: https://www.youtube.com

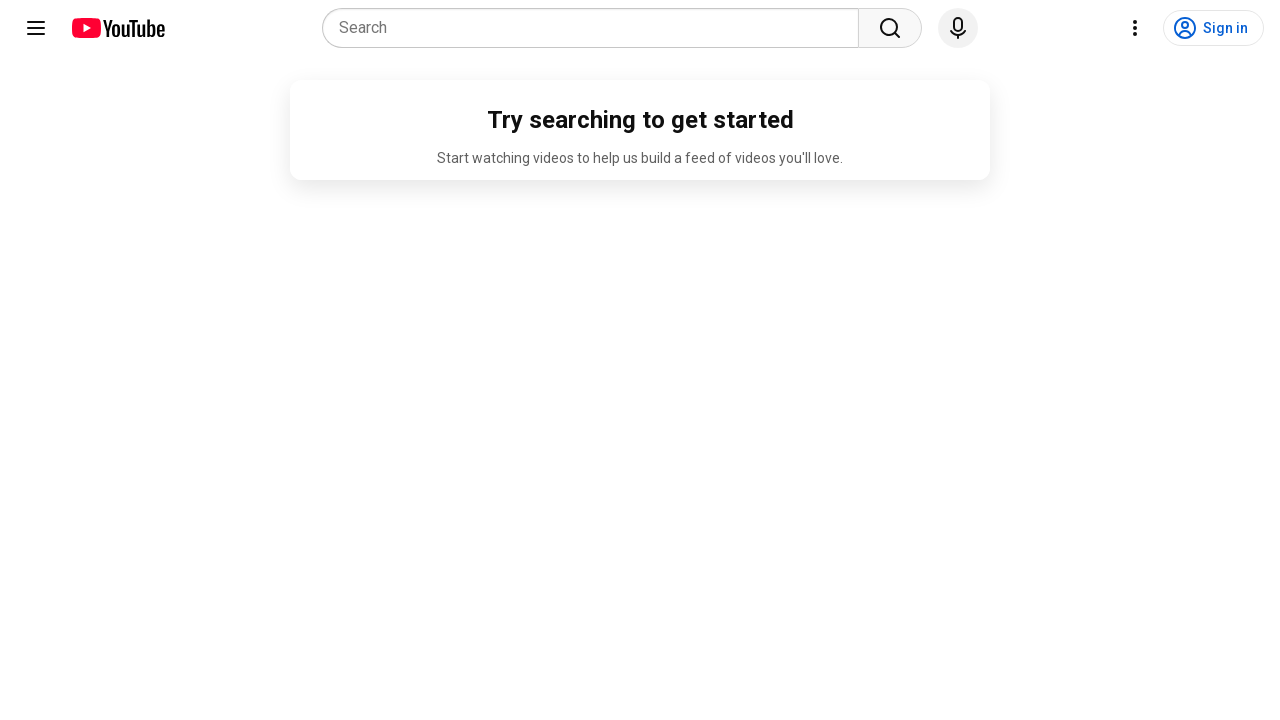

Navigated to YouTube homepage
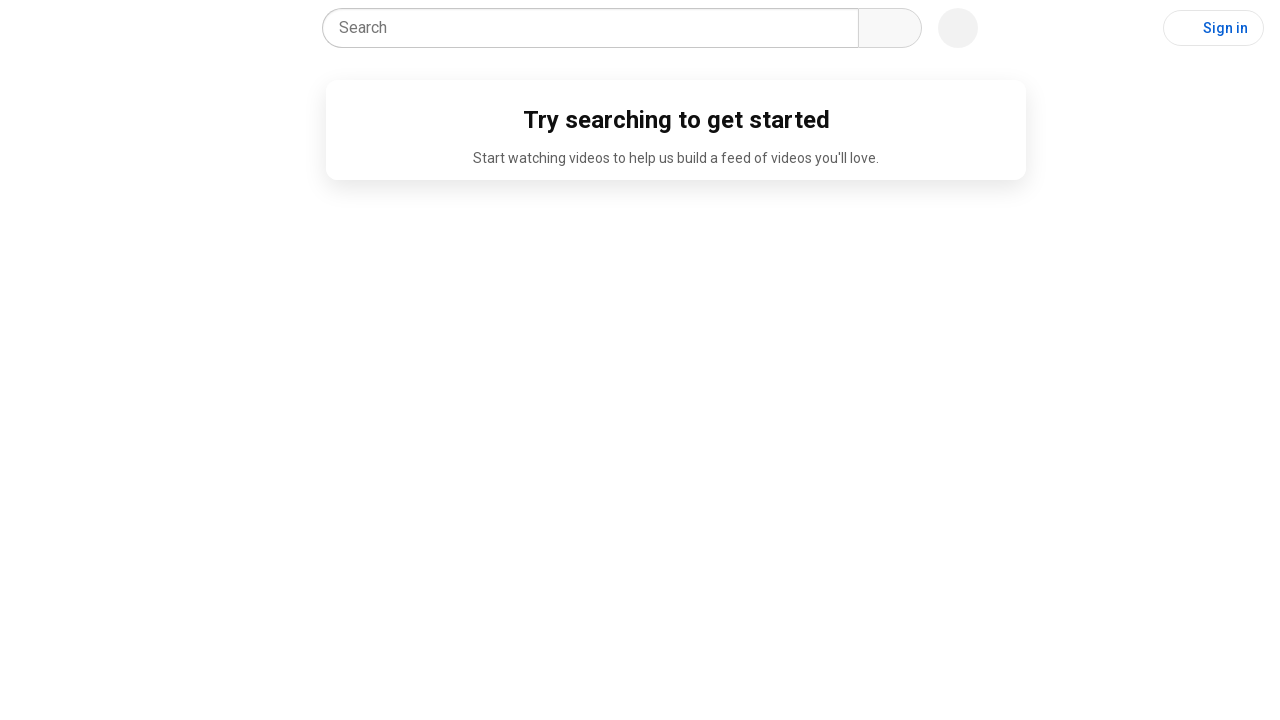

Retrieved page title
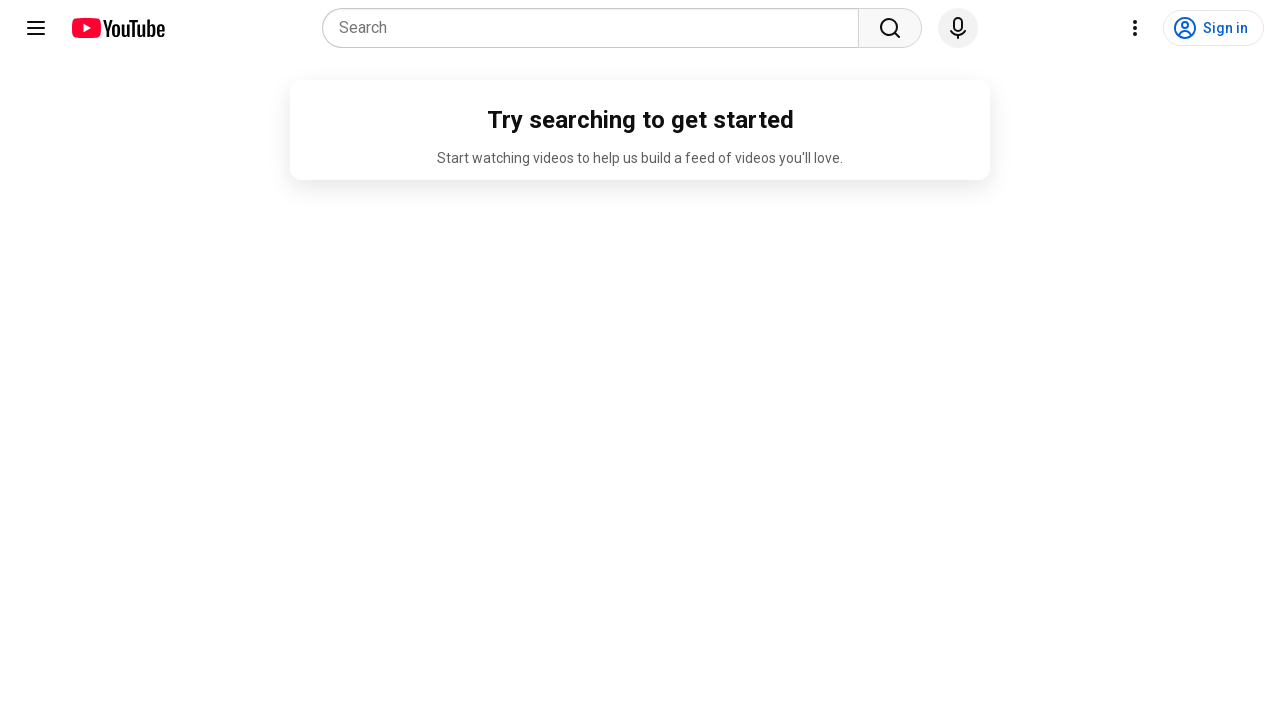

YouTube Test PASSED - page title does not contain 'best'
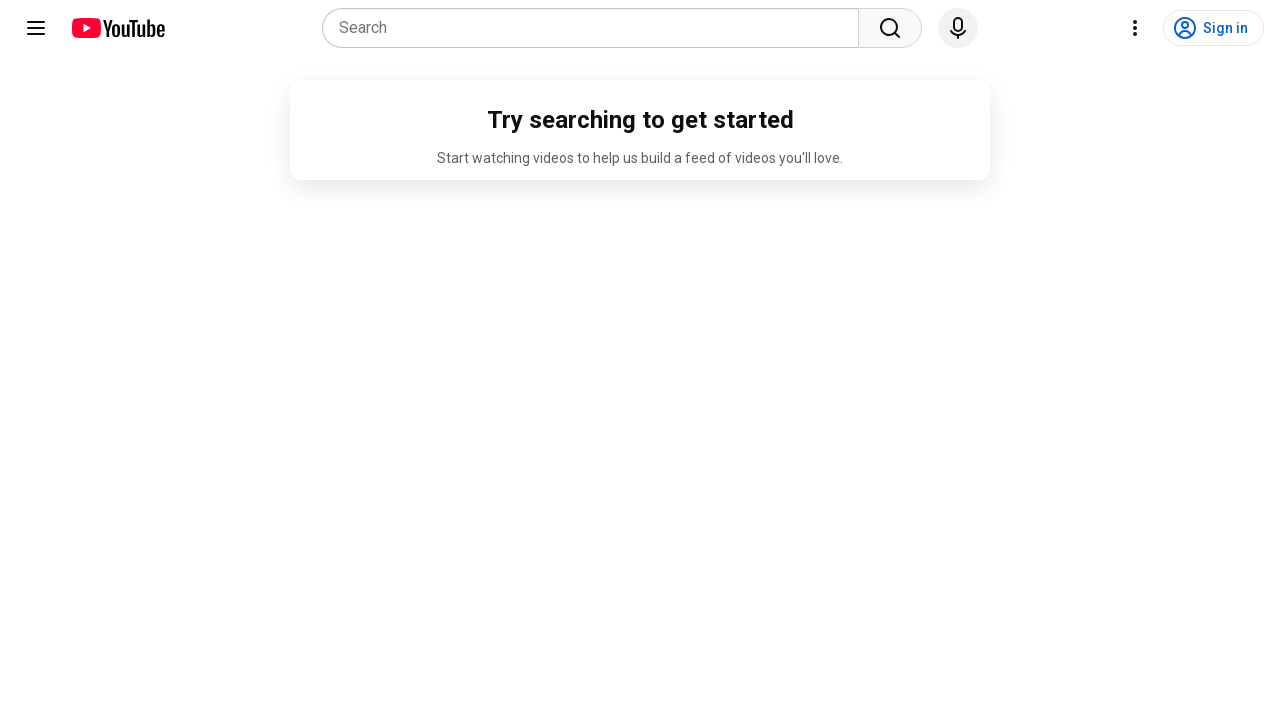

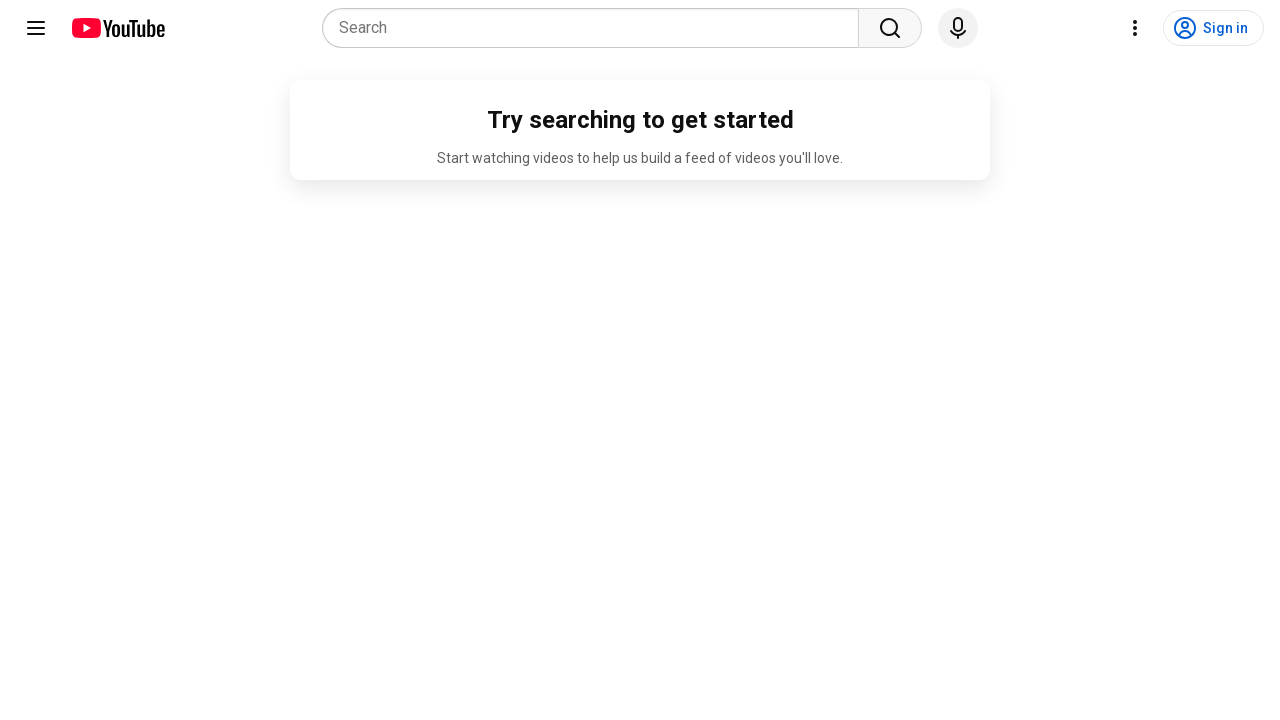